Tests a signup/newsletter form by filling in first name, last name, and email fields, then clicking the sign up button.

Starting URL: https://secure-retreat-92358.herokuapp.com/

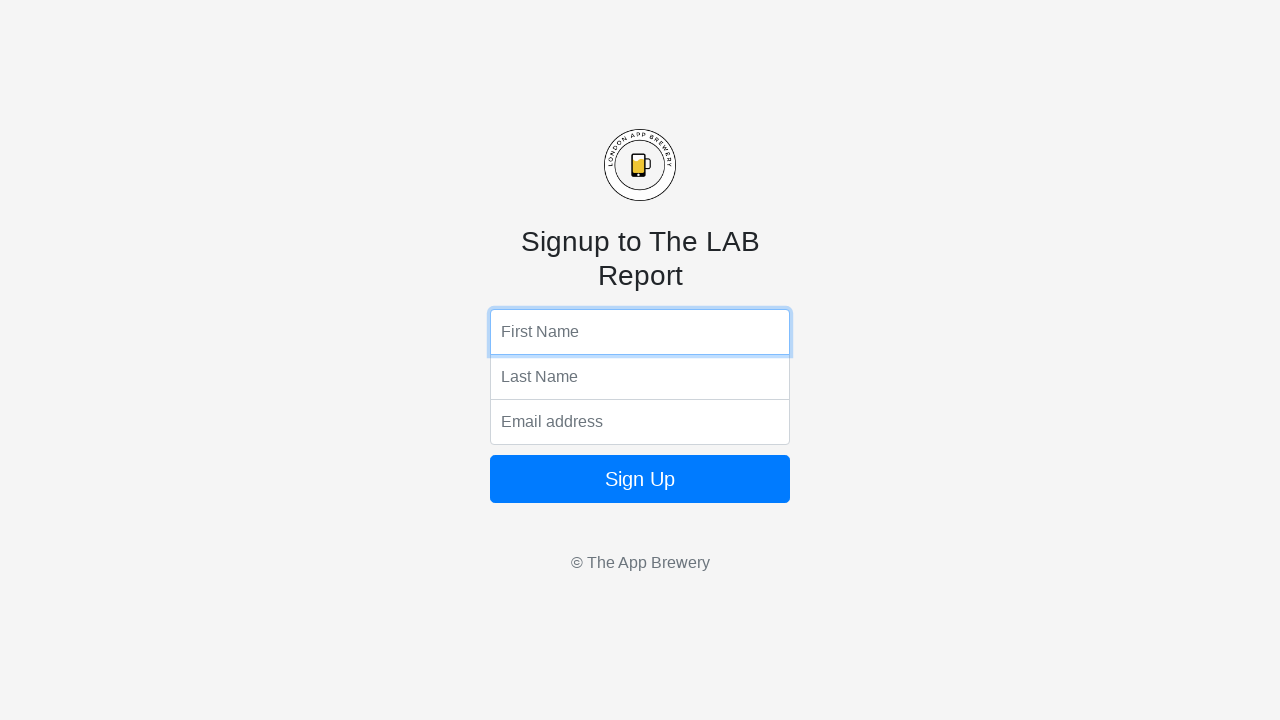

Filled first name field with 'Marcus Anthony' on input[name='fName']
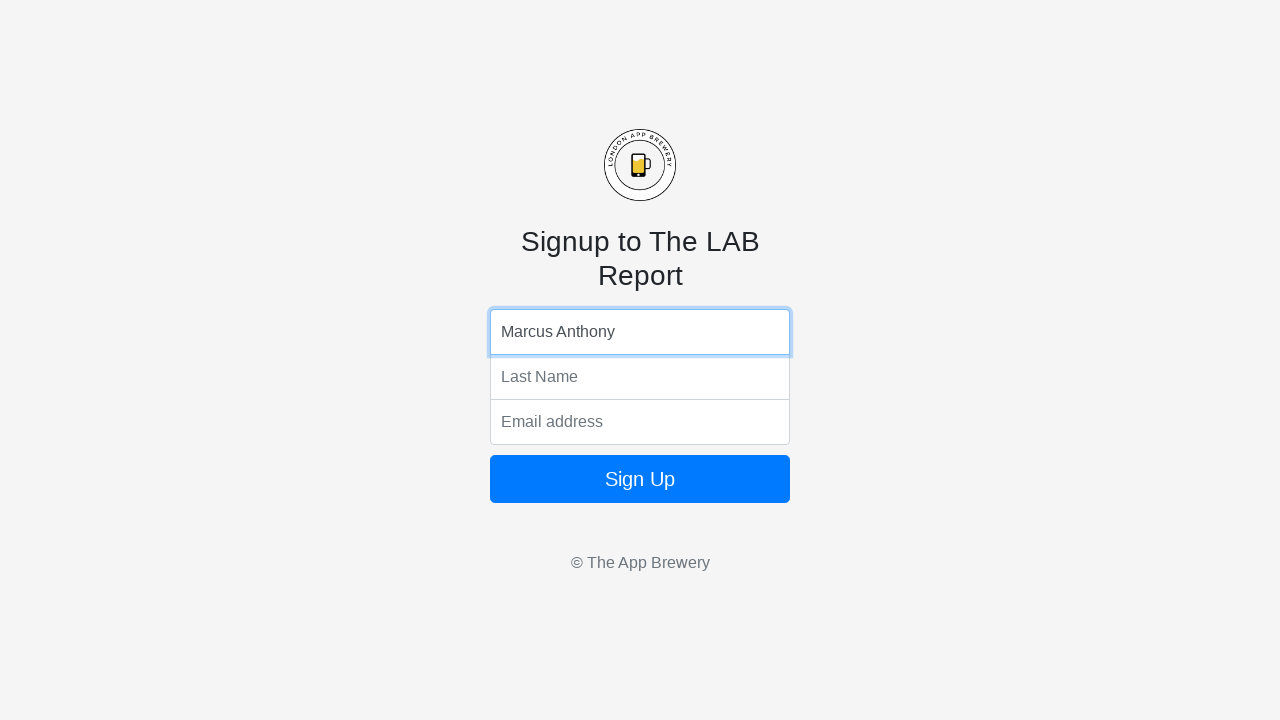

Filled last name field with 'Rivera' on input[name='lName']
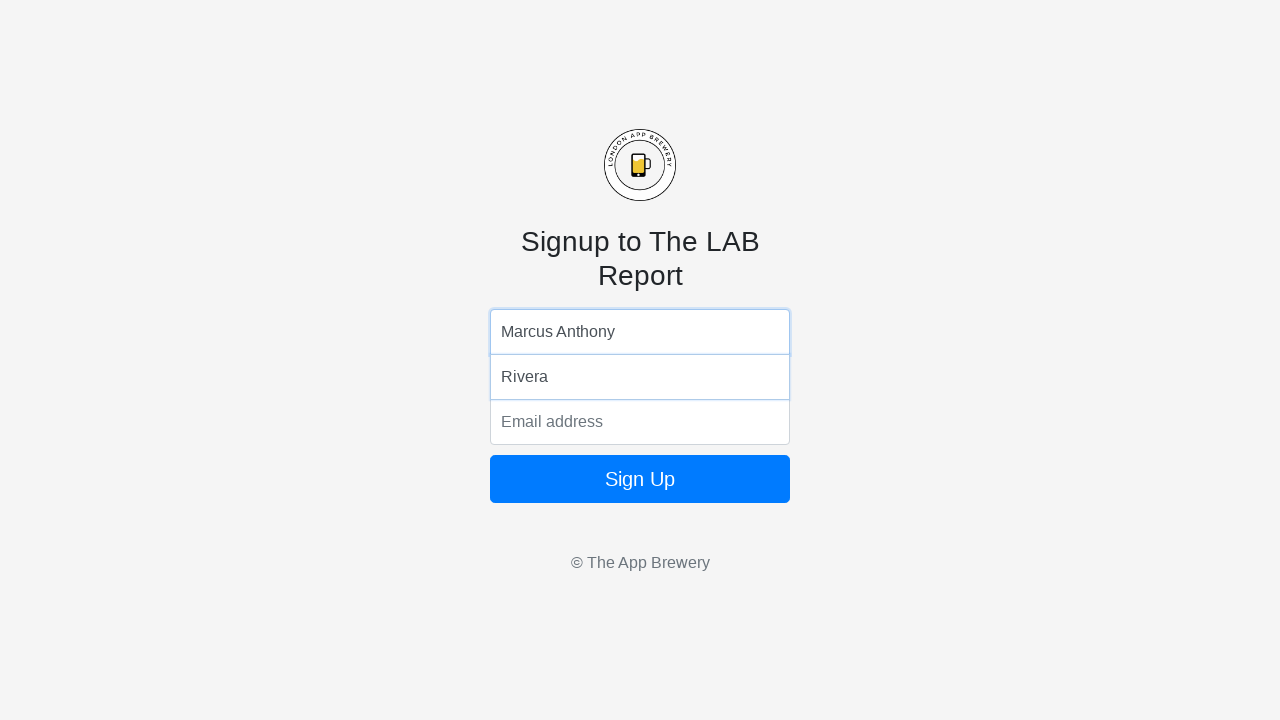

Filled email field with 'marcus.rivera@example.com' on input[name='email']
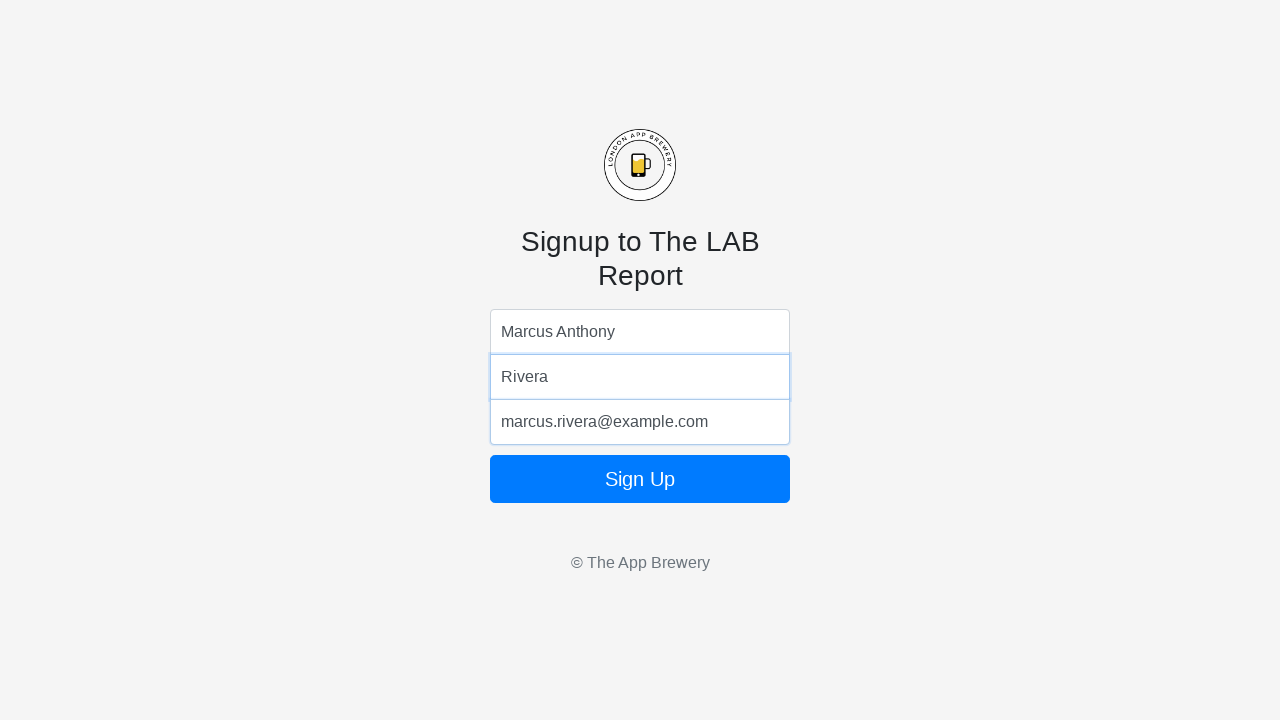

Clicked the sign up button at (640, 479) on .btn.btn-lg.btn-primary.btn-block
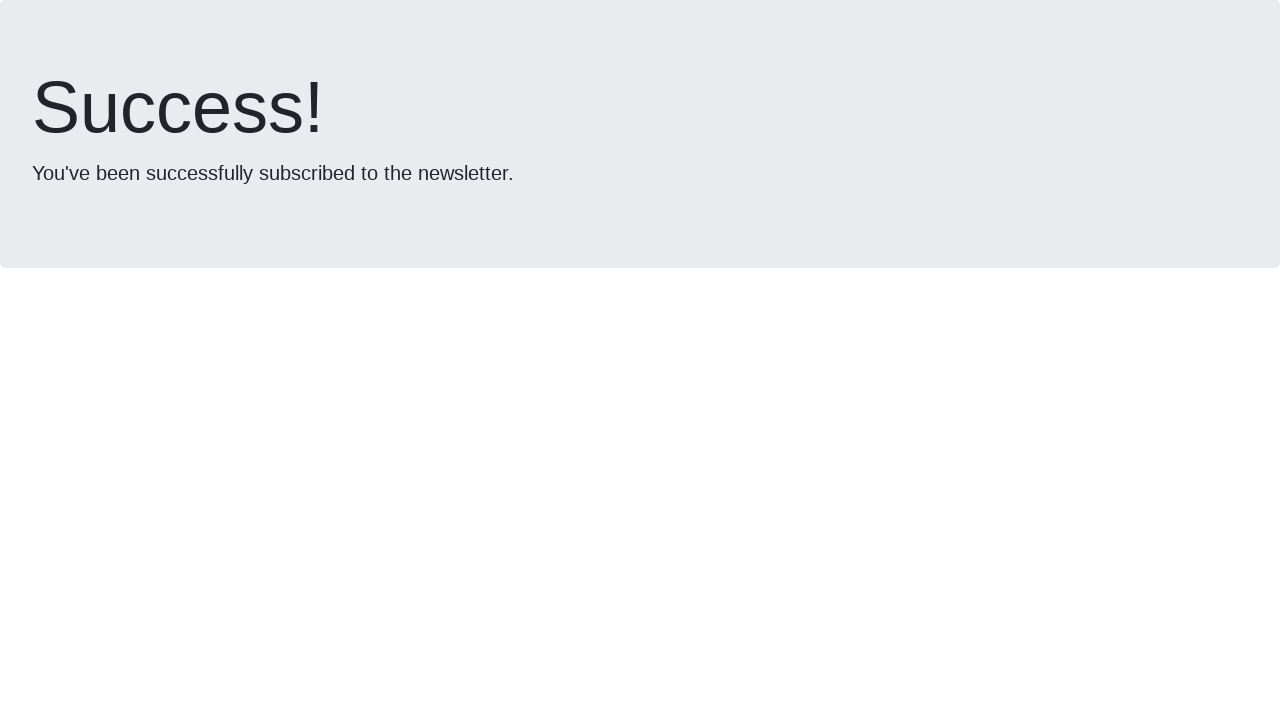

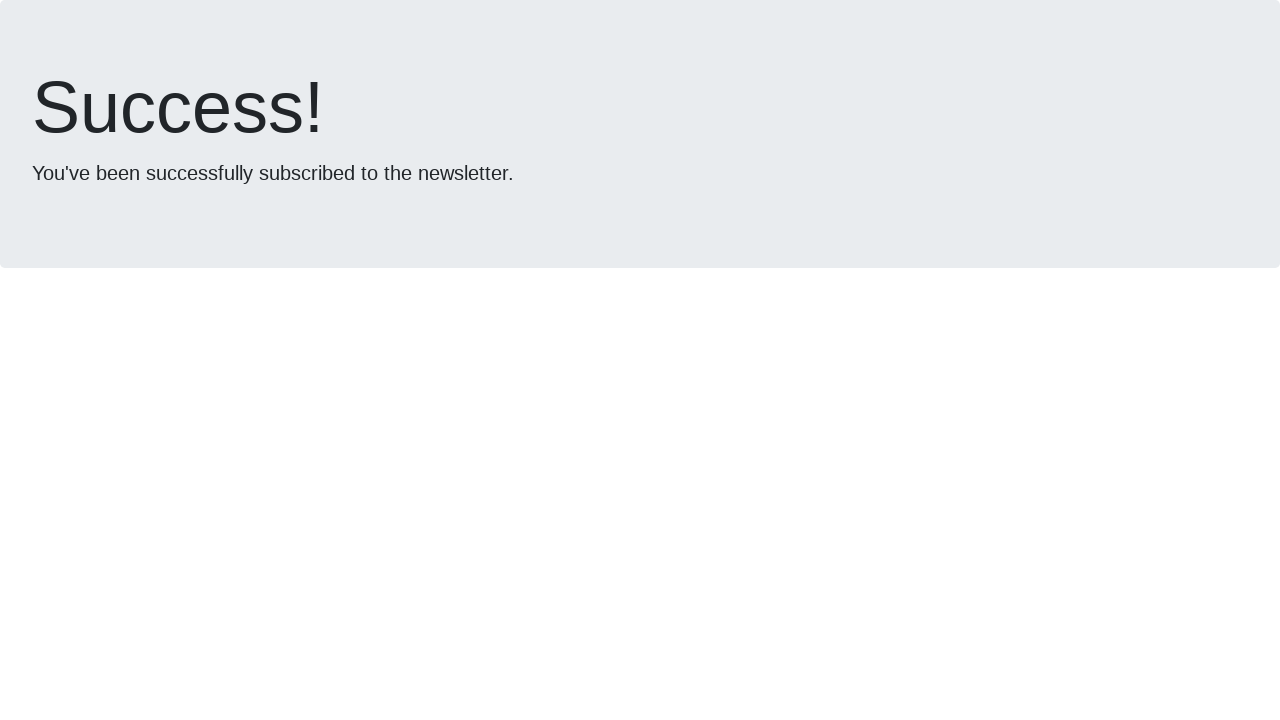